Tests frame switching functionality on Oracle Java documentation by switching to a specific frame and clicking a link within it

Starting URL: https://docs.oracle.com/javase/8/docs/api/

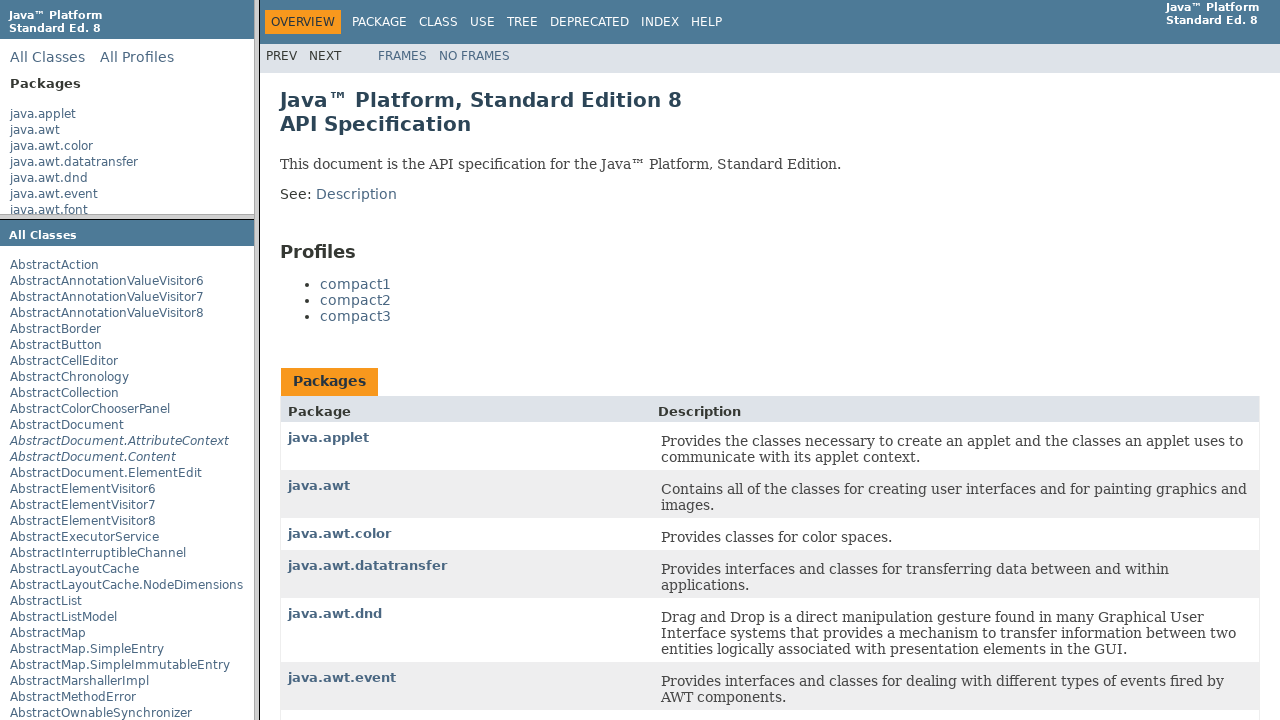

Retrieved all frames from the page
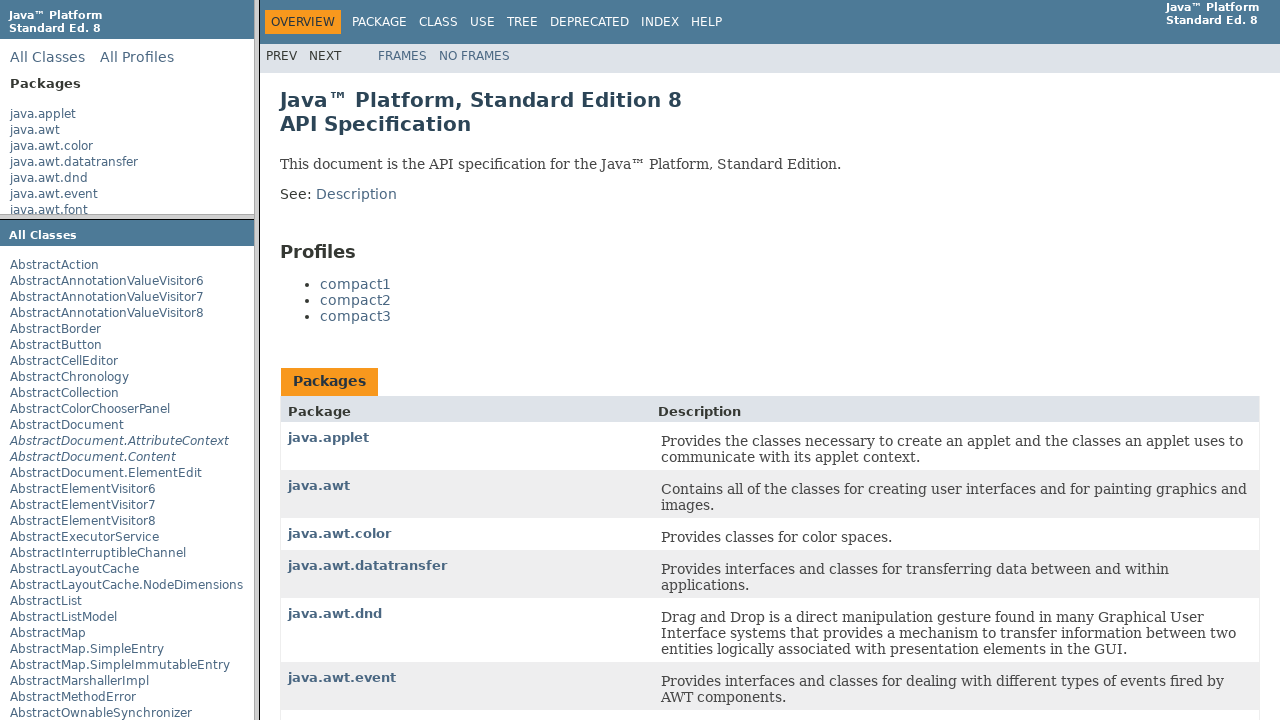

Logged total frame count: 5
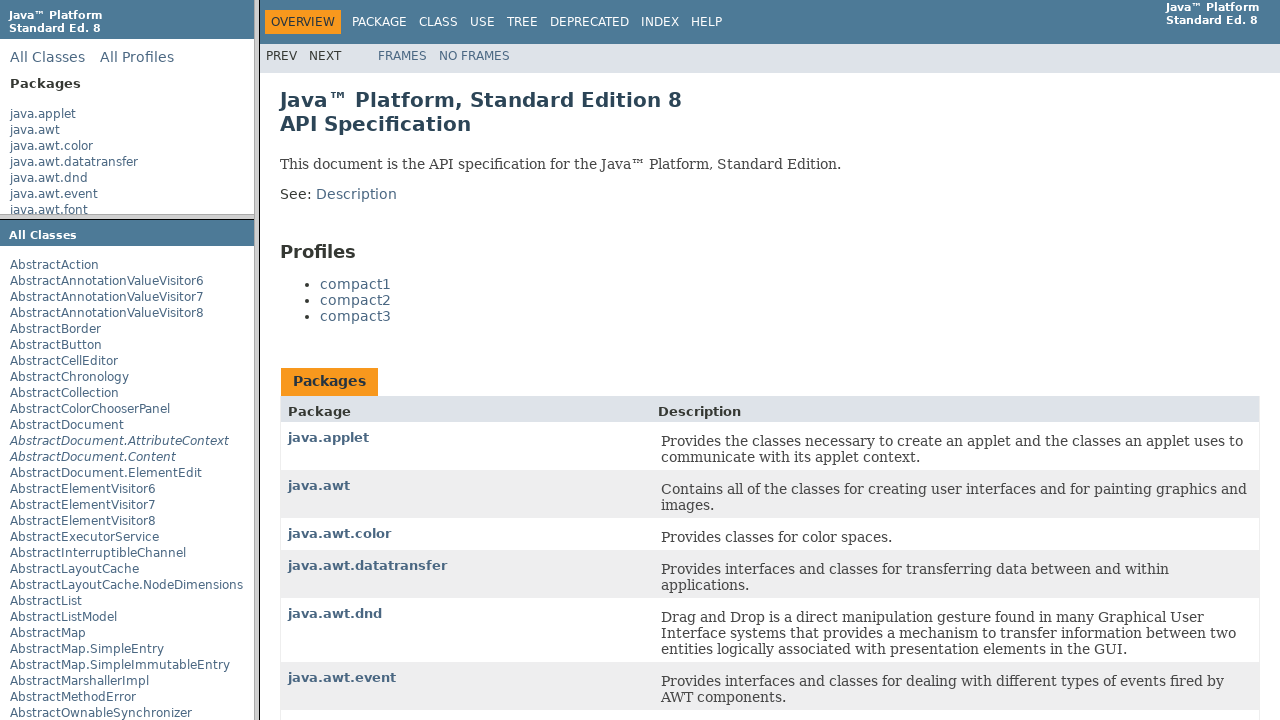

Found packageFrame in page frames
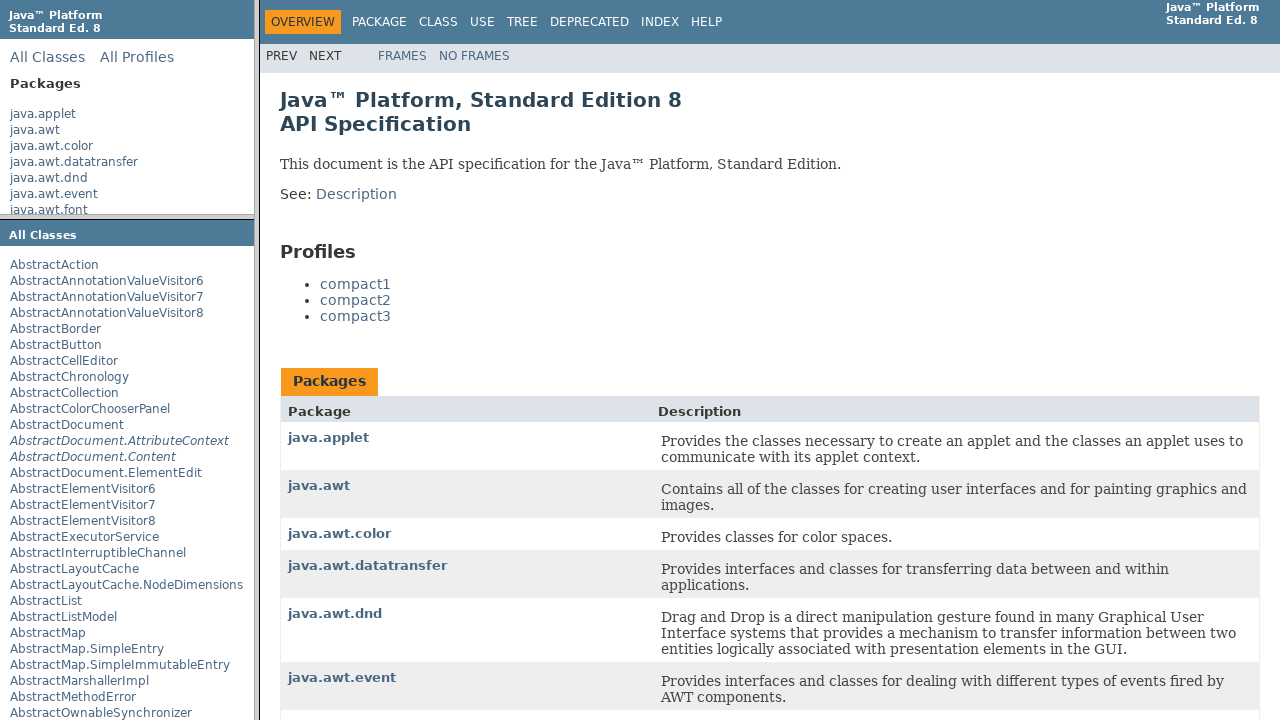

Clicked AbstractAction link within packageFrame at (54, 265) on text=AbstractAction
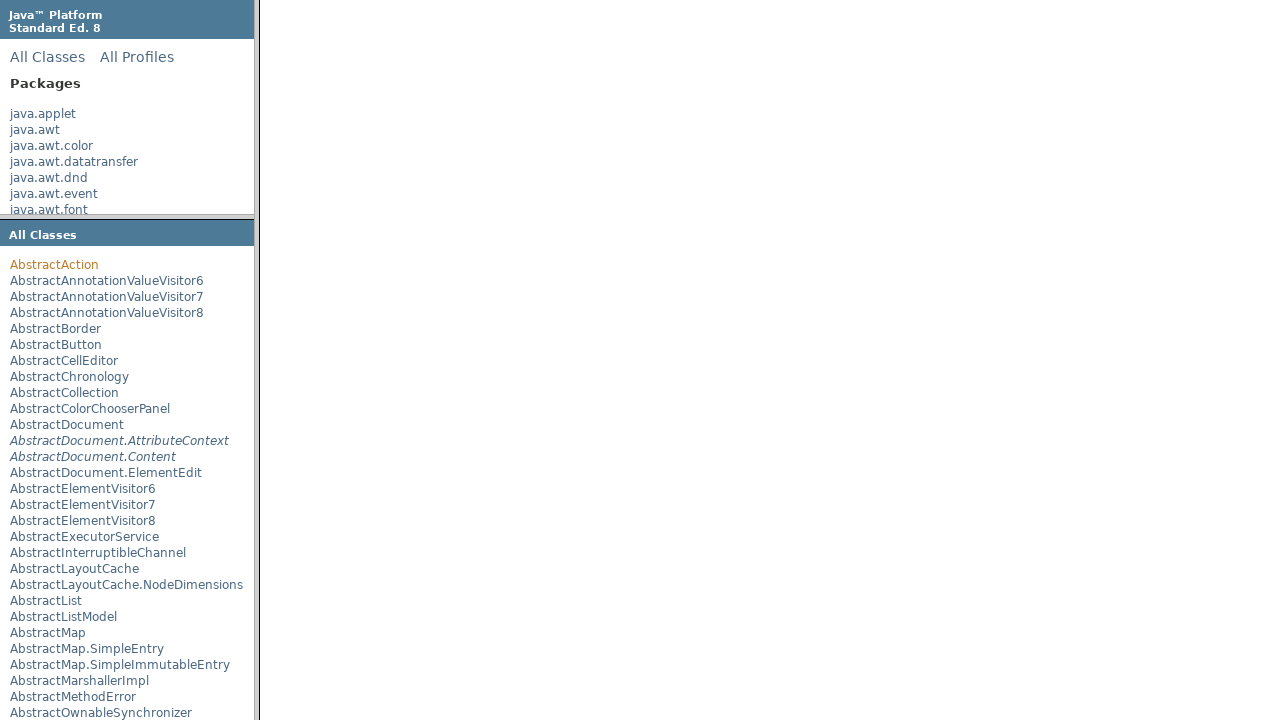

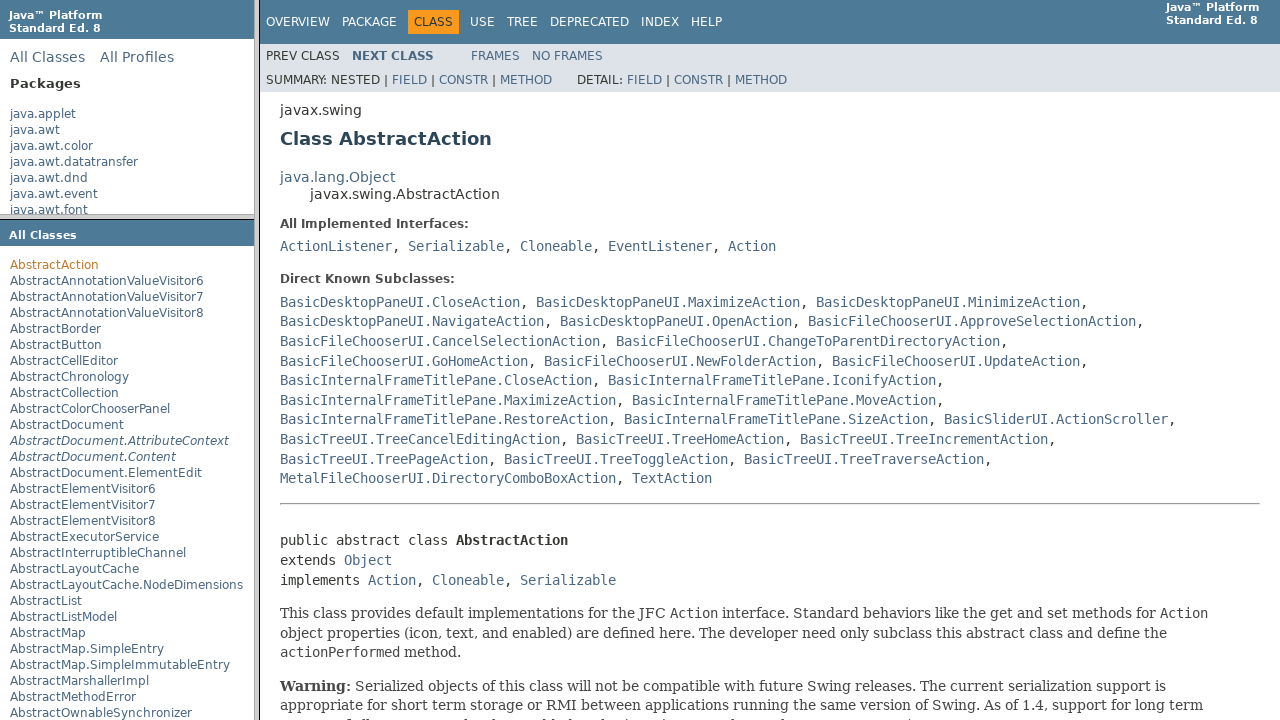